Tests filtering to display only active (non-completed) items

Starting URL: https://demo.playwright.dev/todomvc

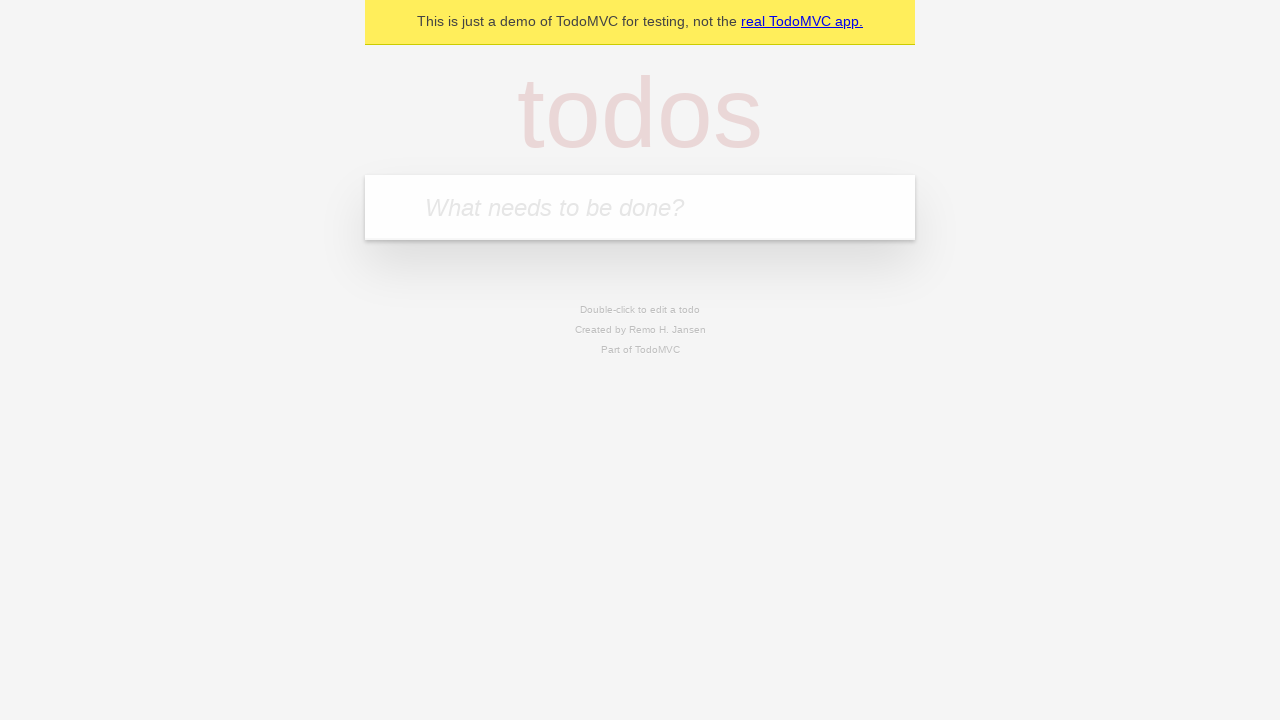

Filled first todo item with 'buy some cheese' on .new-todo
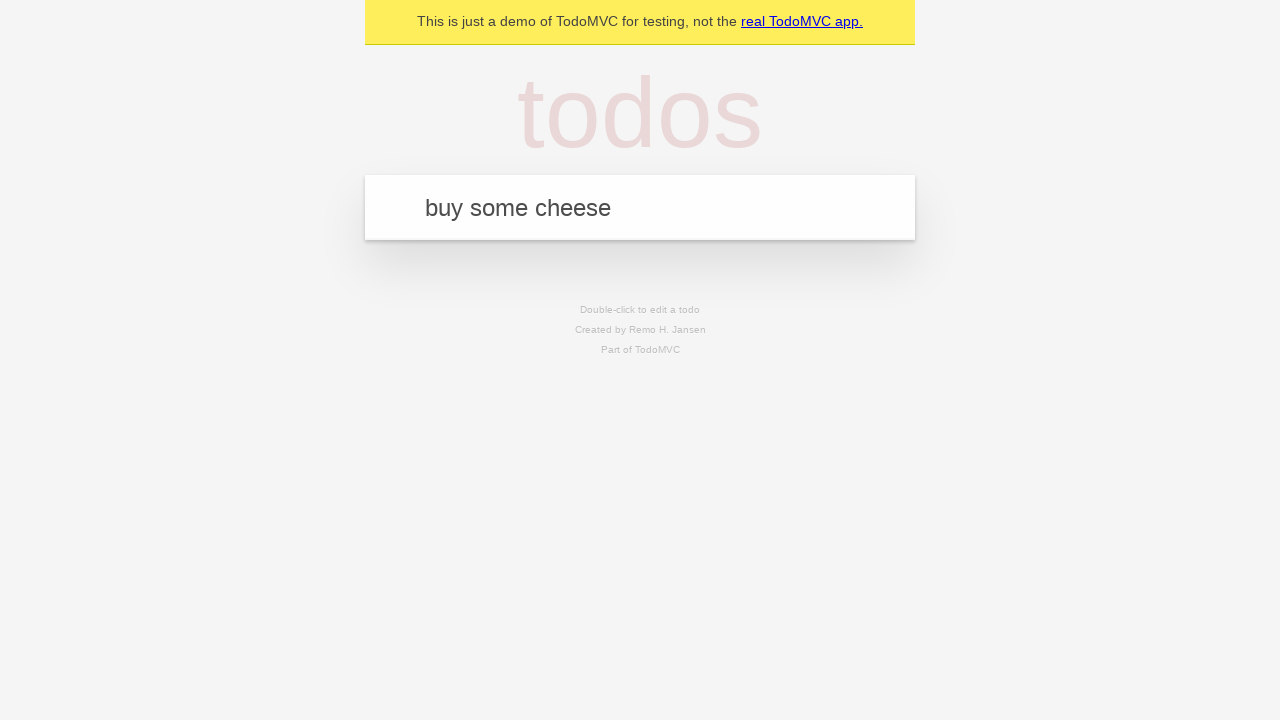

Pressed Enter to create first todo item on .new-todo
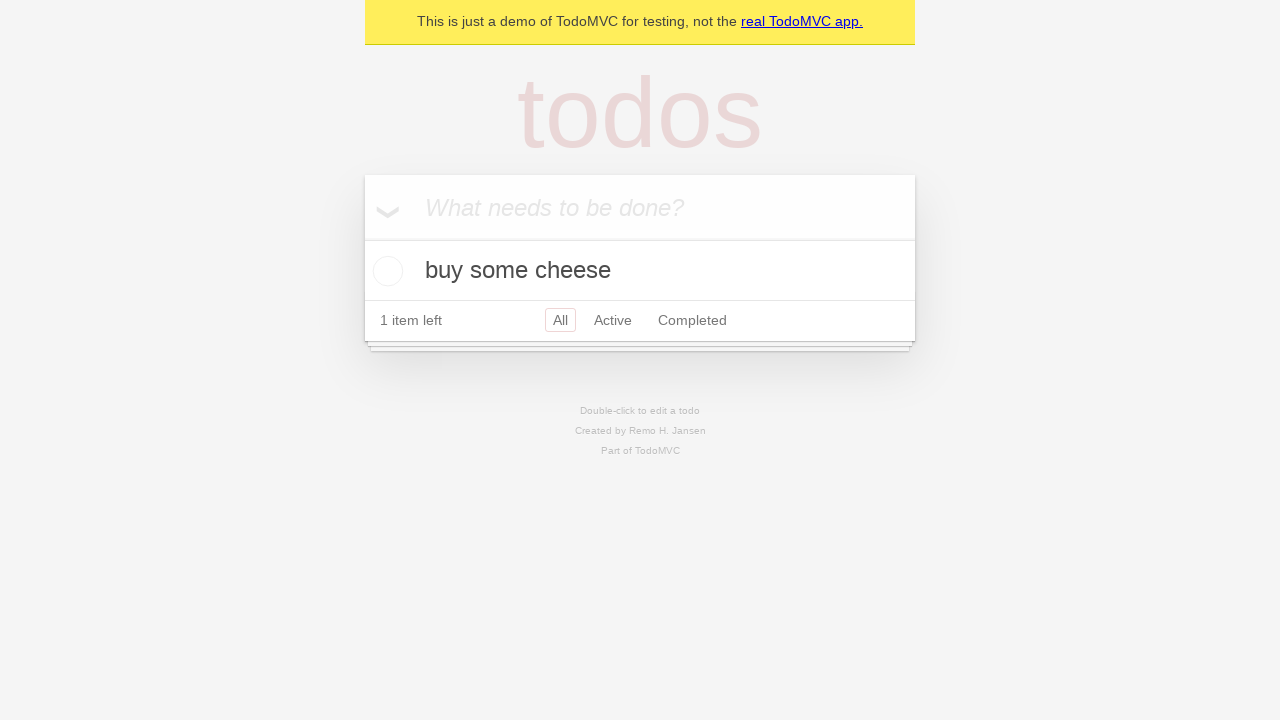

Filled second todo item with 'feed the cat' on .new-todo
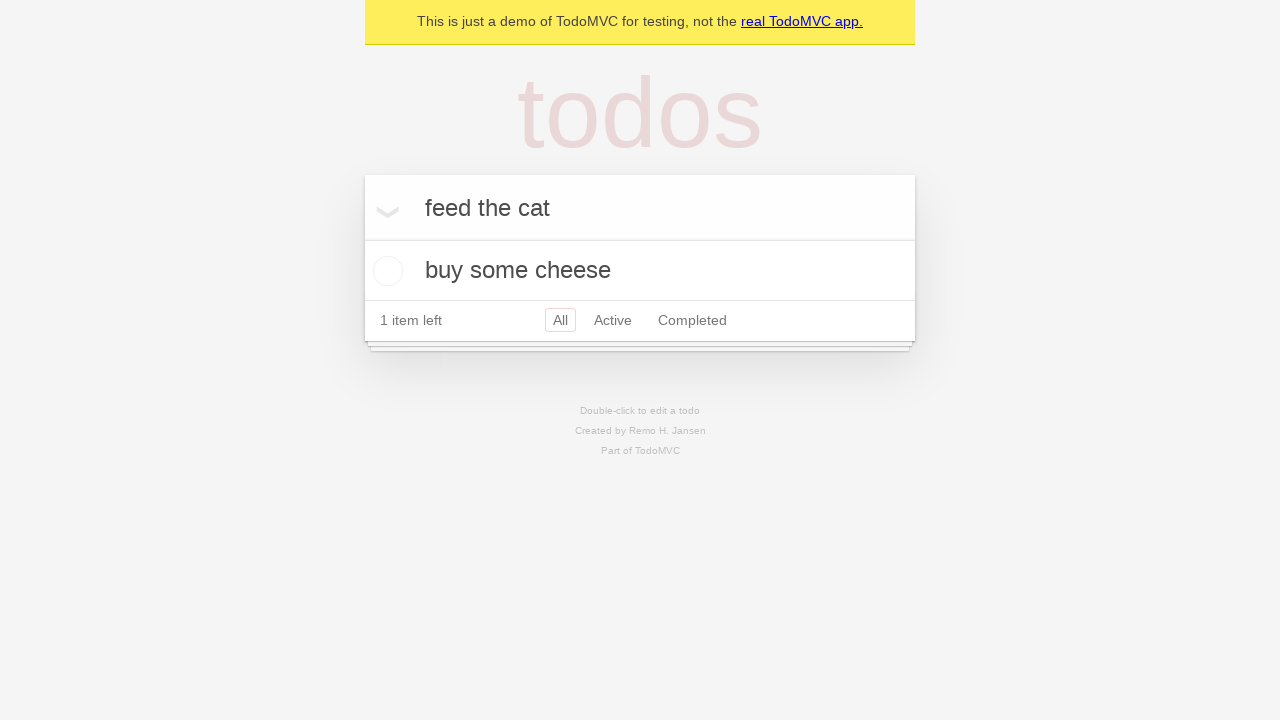

Pressed Enter to create second todo item on .new-todo
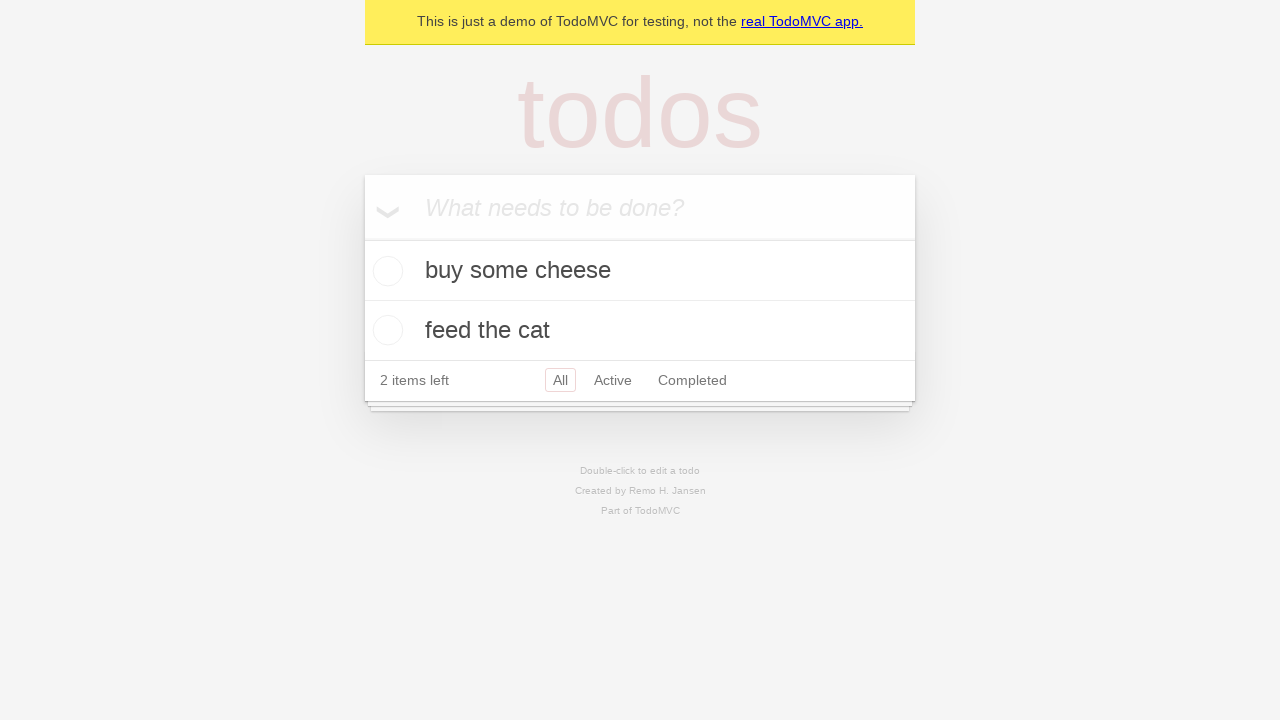

Filled third todo item with 'book a doctors appointment' on .new-todo
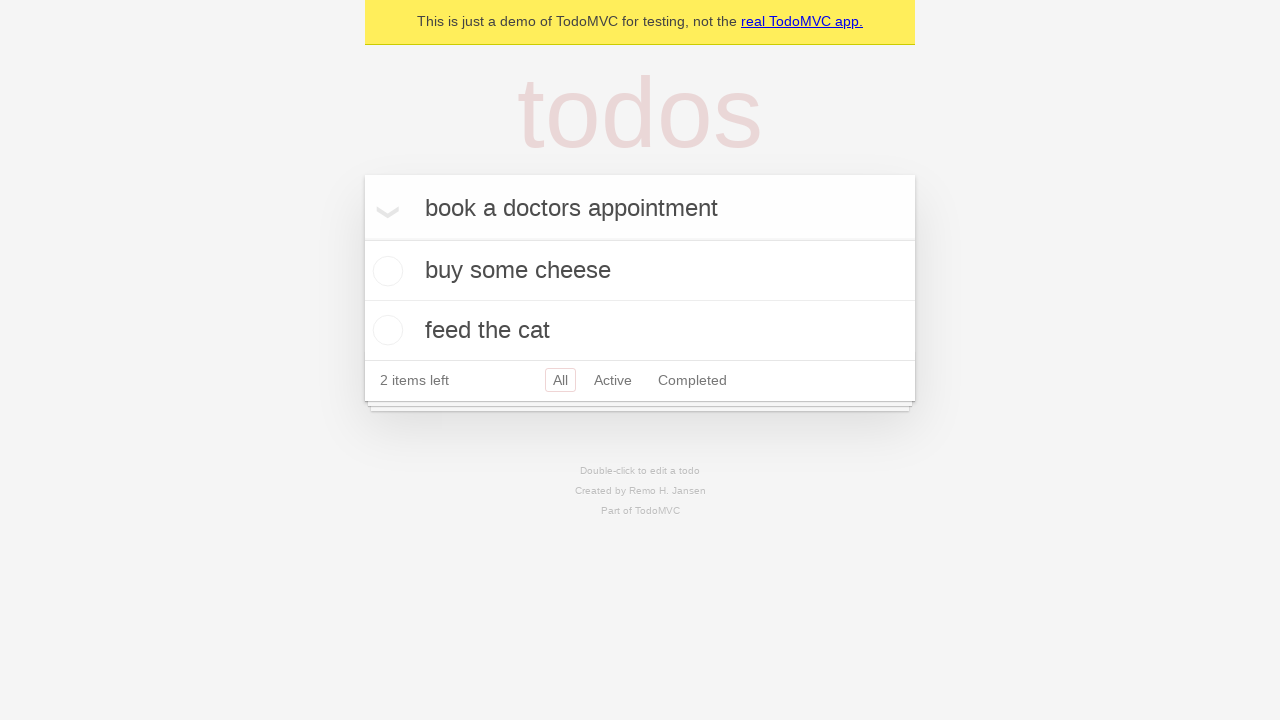

Pressed Enter to create third todo item on .new-todo
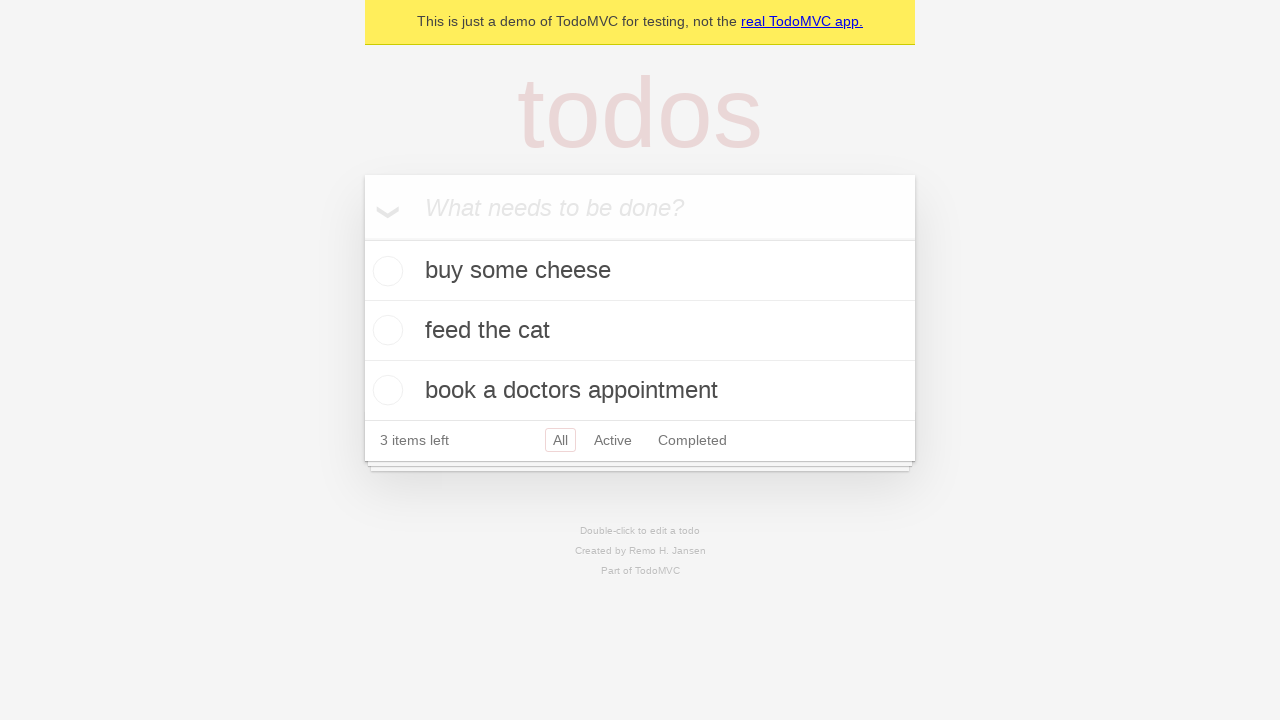

Marked second todo item as completed at (385, 330) on .todo-list li .toggle >> nth=1
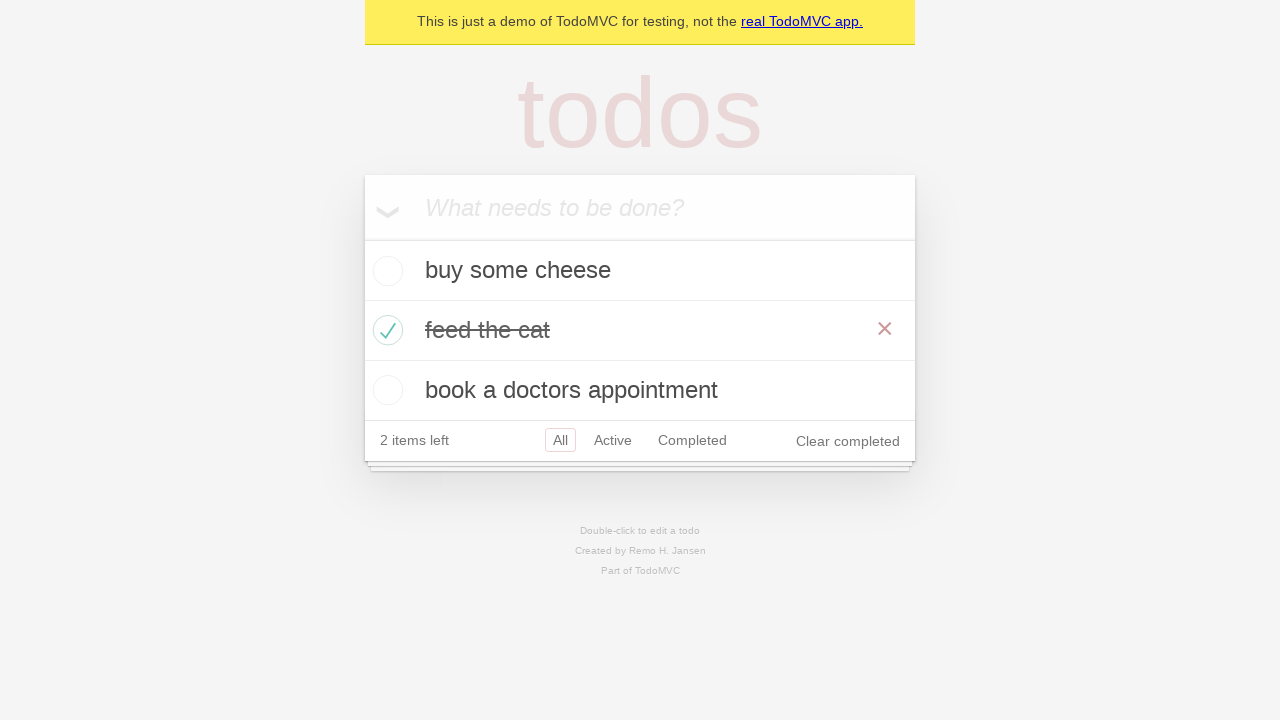

Clicked Active filter to display only active (non-completed) items at (613, 440) on .filters >> text=Active
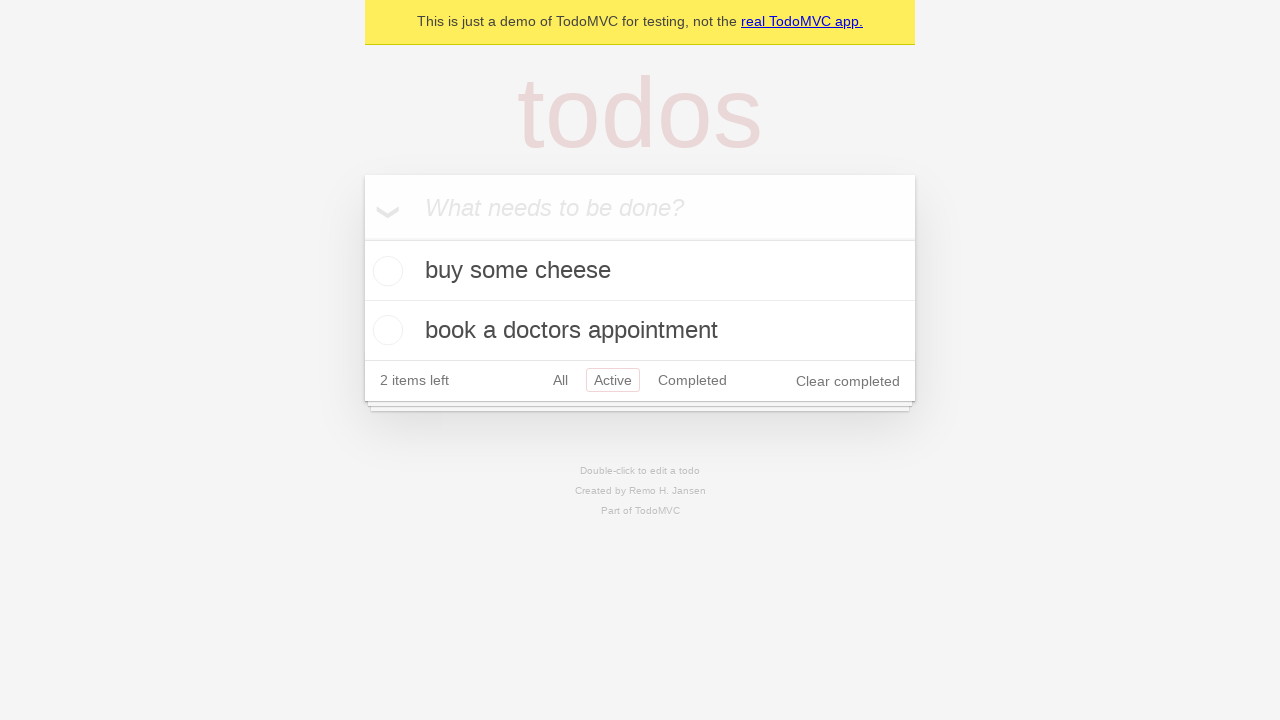

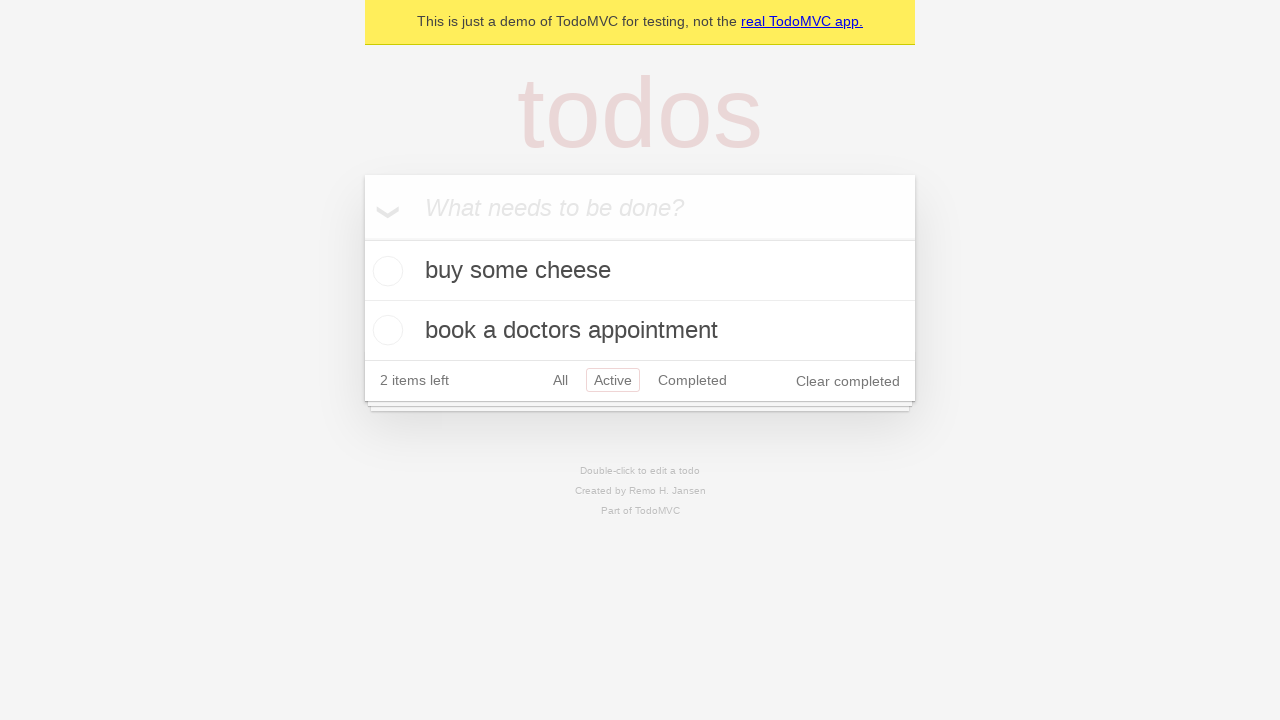